Tests different types of alerts (simple, confirmation, and prompt alerts) on a test automation practice website by interacting with alert buttons and handling the resulting dialog boxes

Starting URL: https://testautomationpractice.blogspot.com/

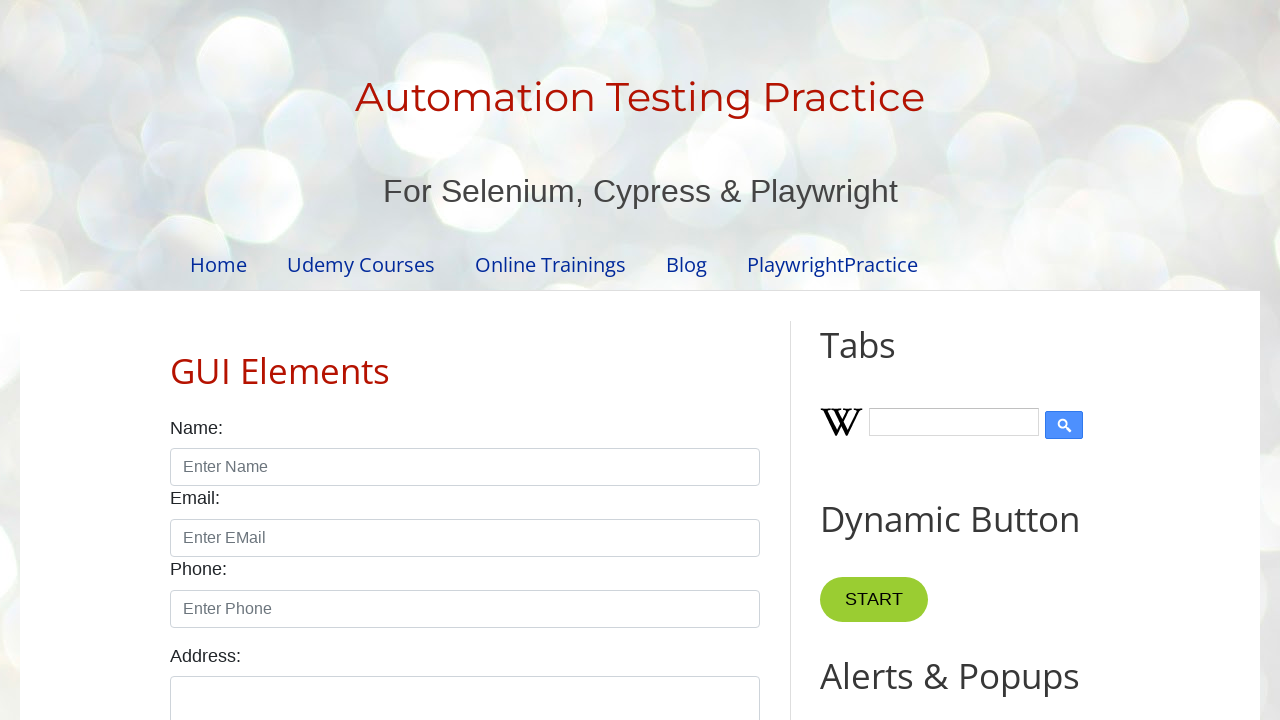

Clicked alert button to trigger simple alert at (888, 361) on #alertBtn
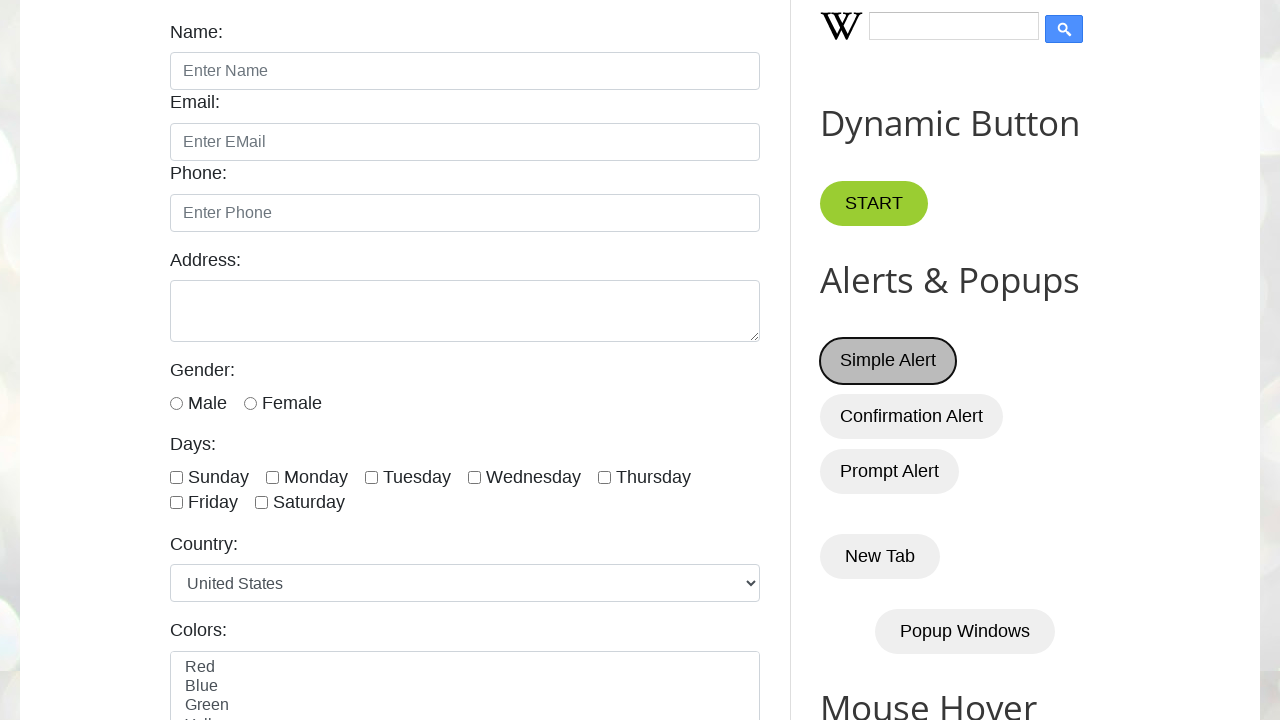

Set up dialog handler to accept simple alert
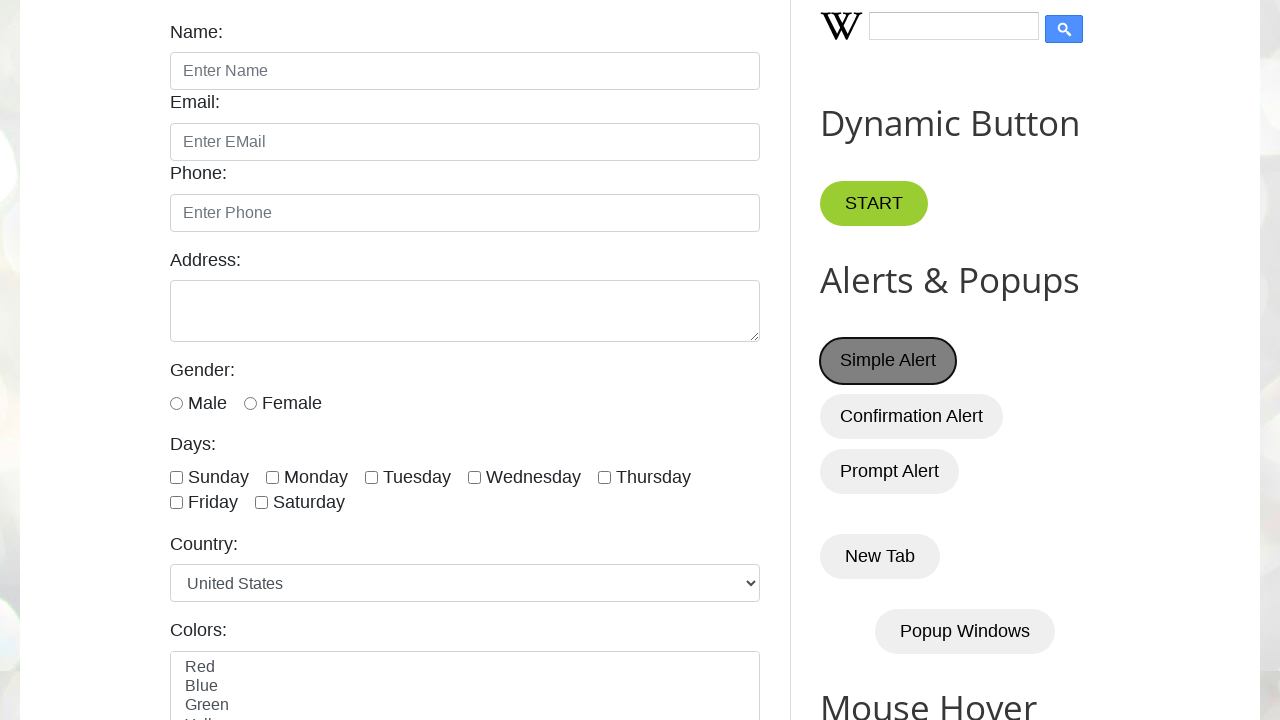

Waited 1 second for UI to update after simple alert
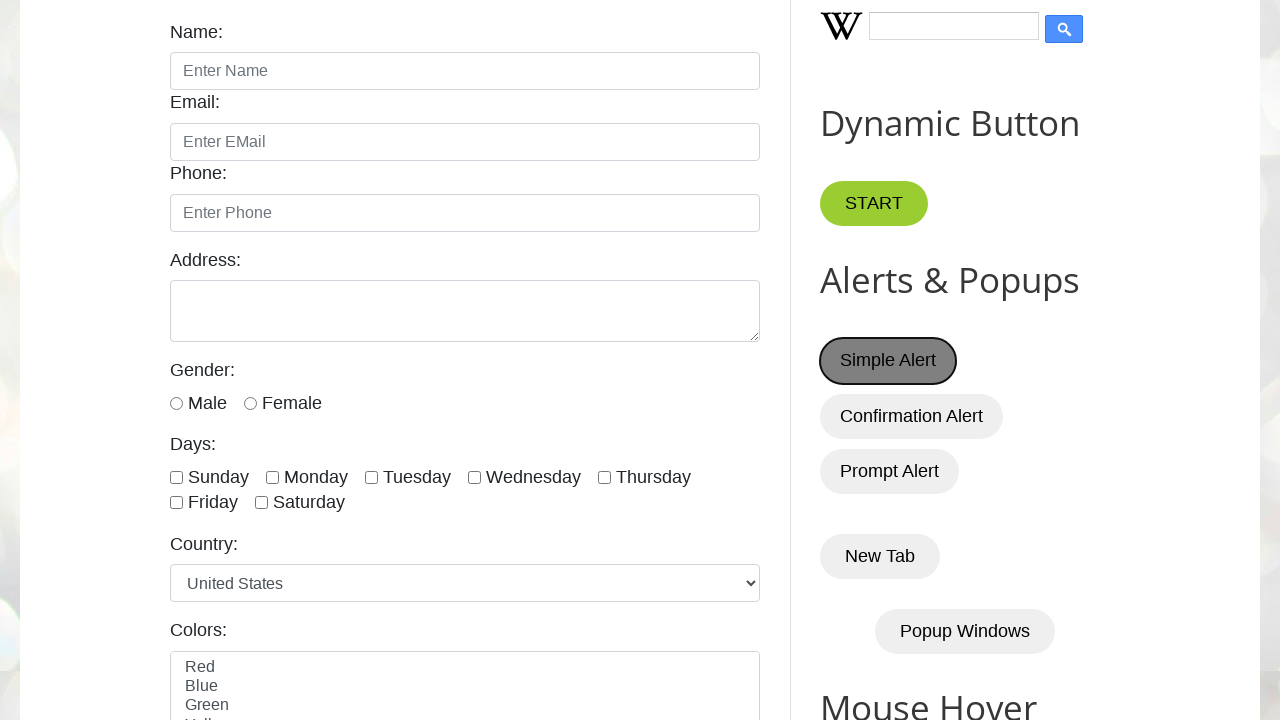

Clicked alert button to trigger confirmation alert at (888, 361) on xpath=//button[@id='alertBtn']
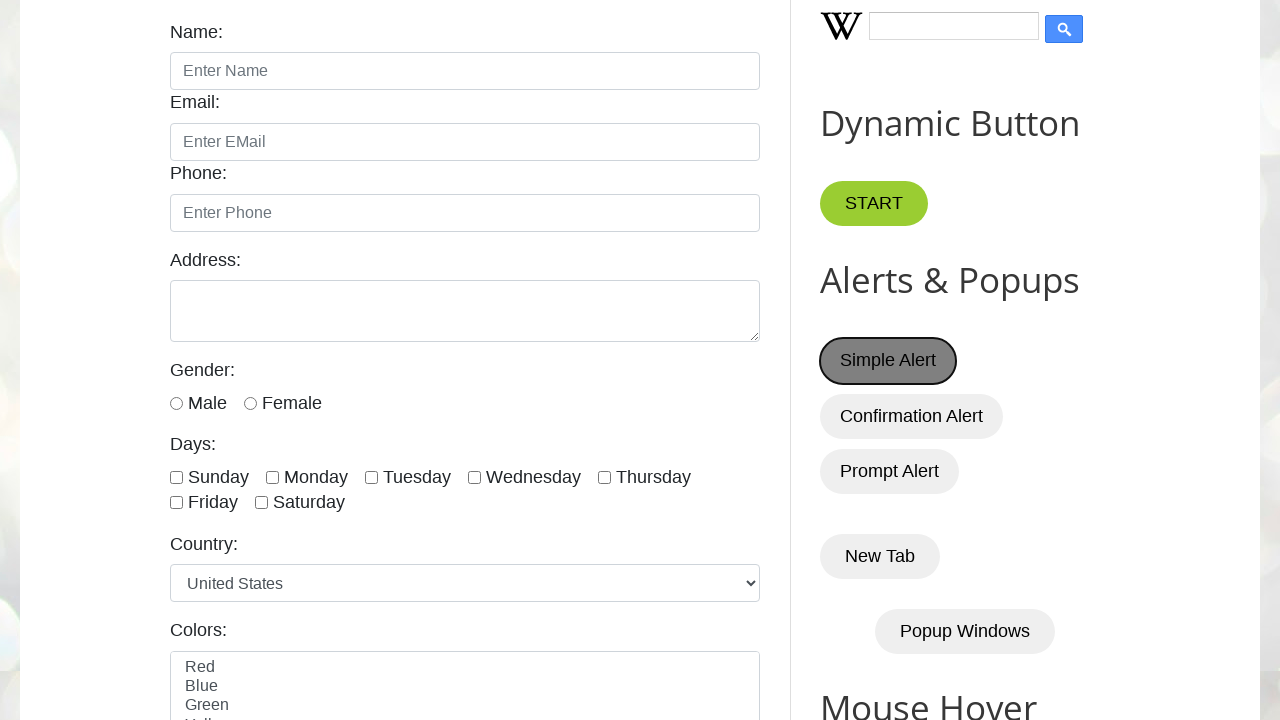

Set up dialog handler to dismiss confirmation alert
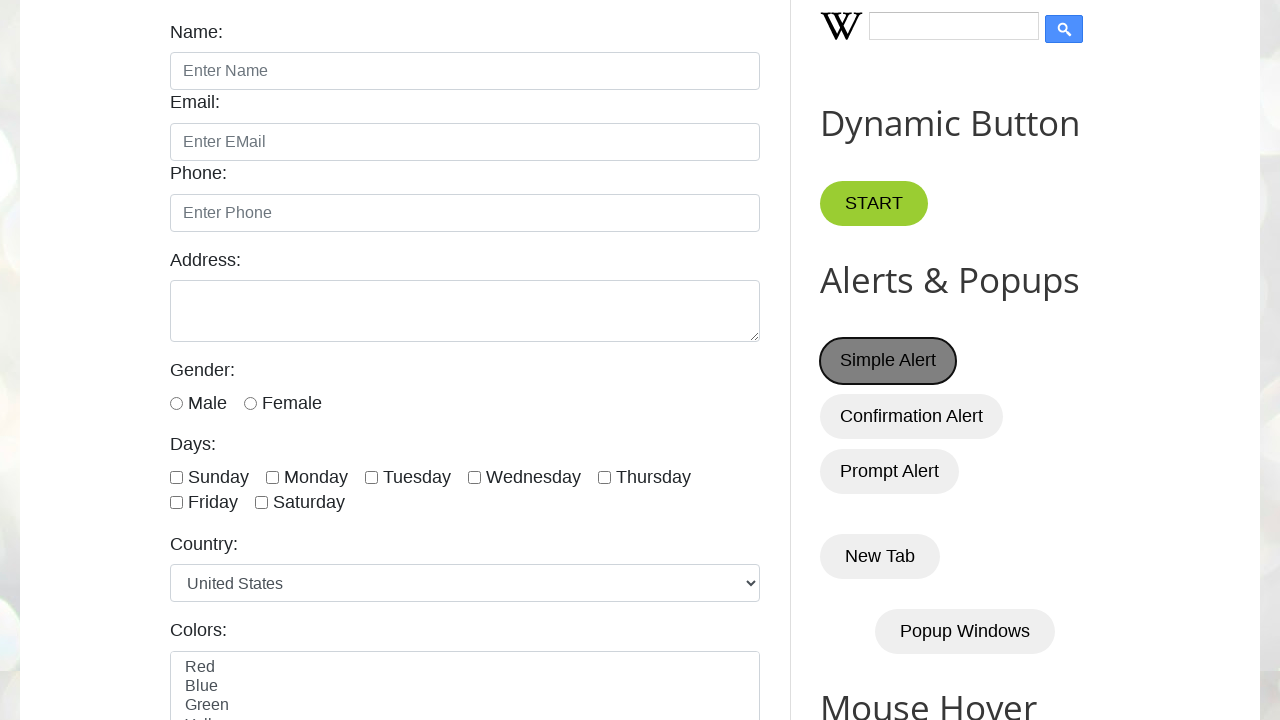

Clicked alert button again to trigger another confirmation alert at (888, 361) on xpath=//button[@id='alertBtn']
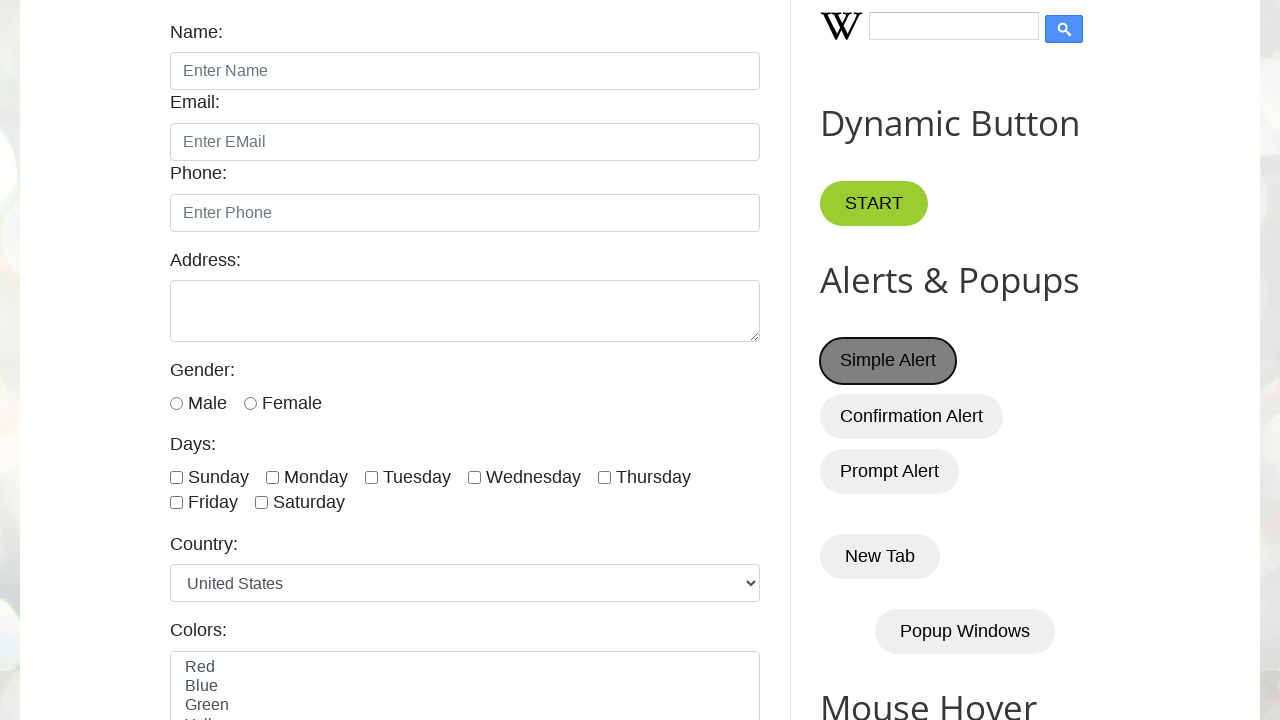

Set up dialog handler to accept confirmation alert
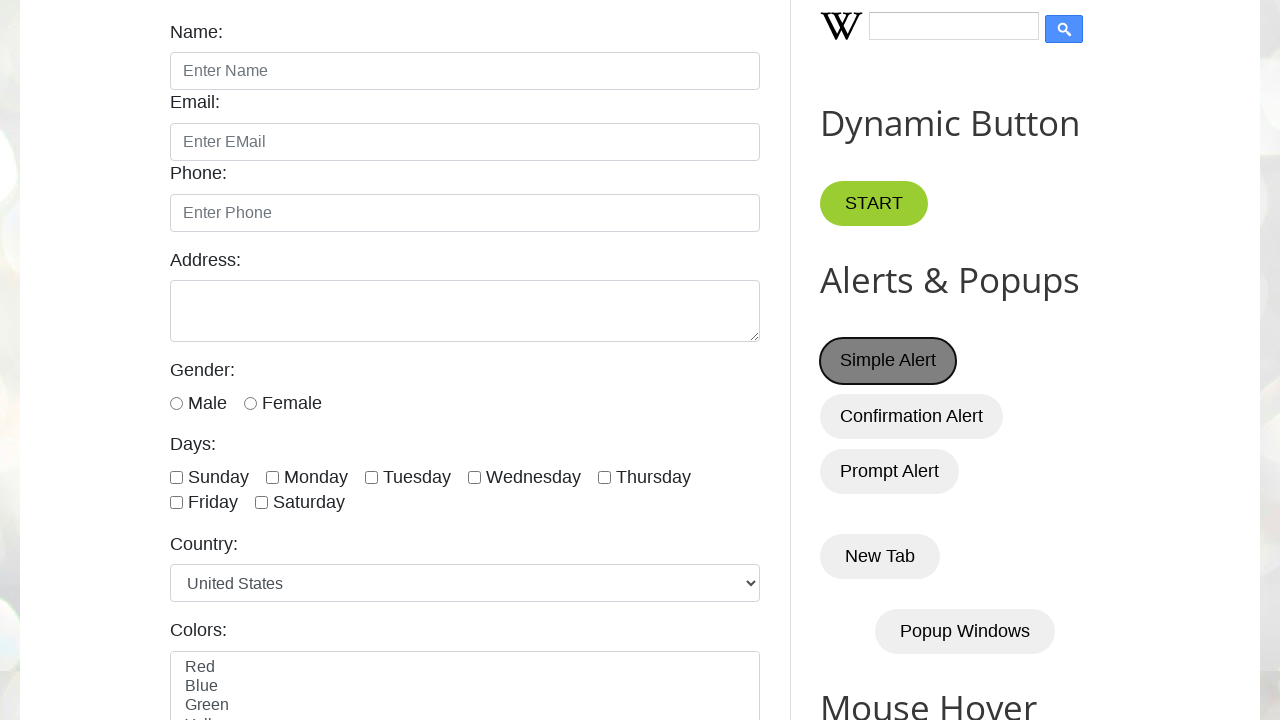

Waited 1 second for UI to update after confirmation alert
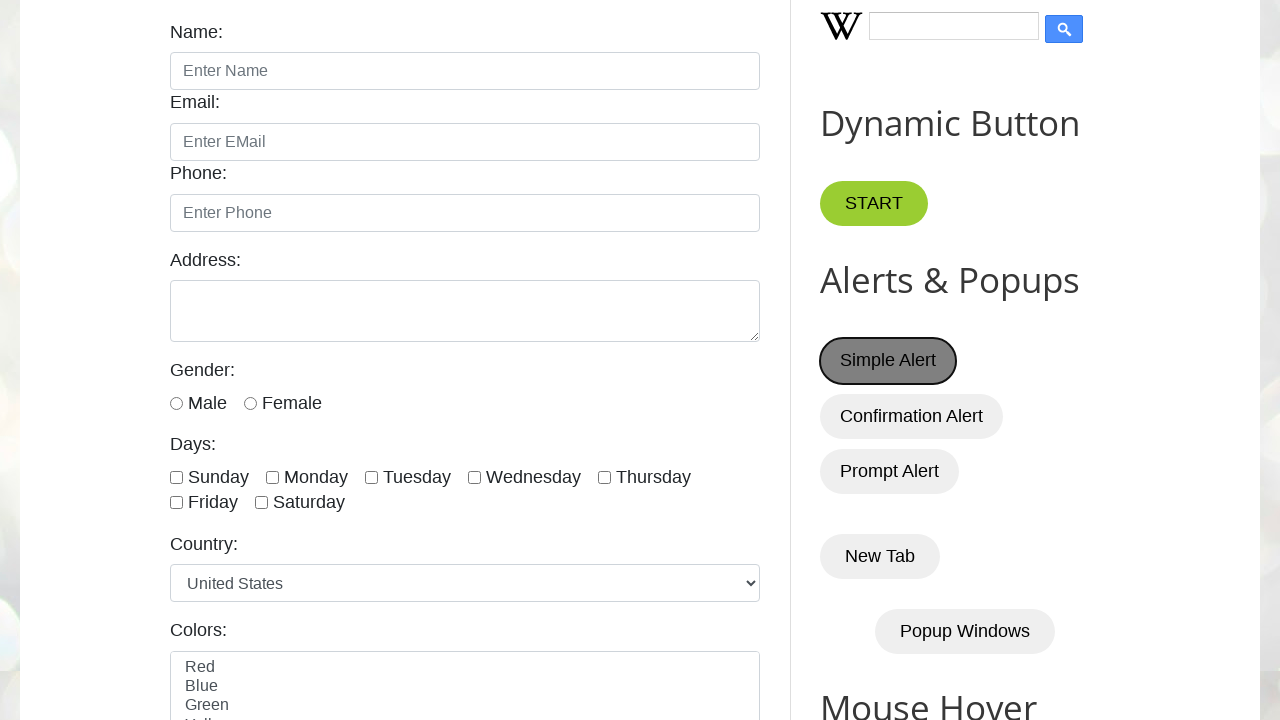

Clicked prompt button to trigger prompt alert at (890, 471) on #promptBtn
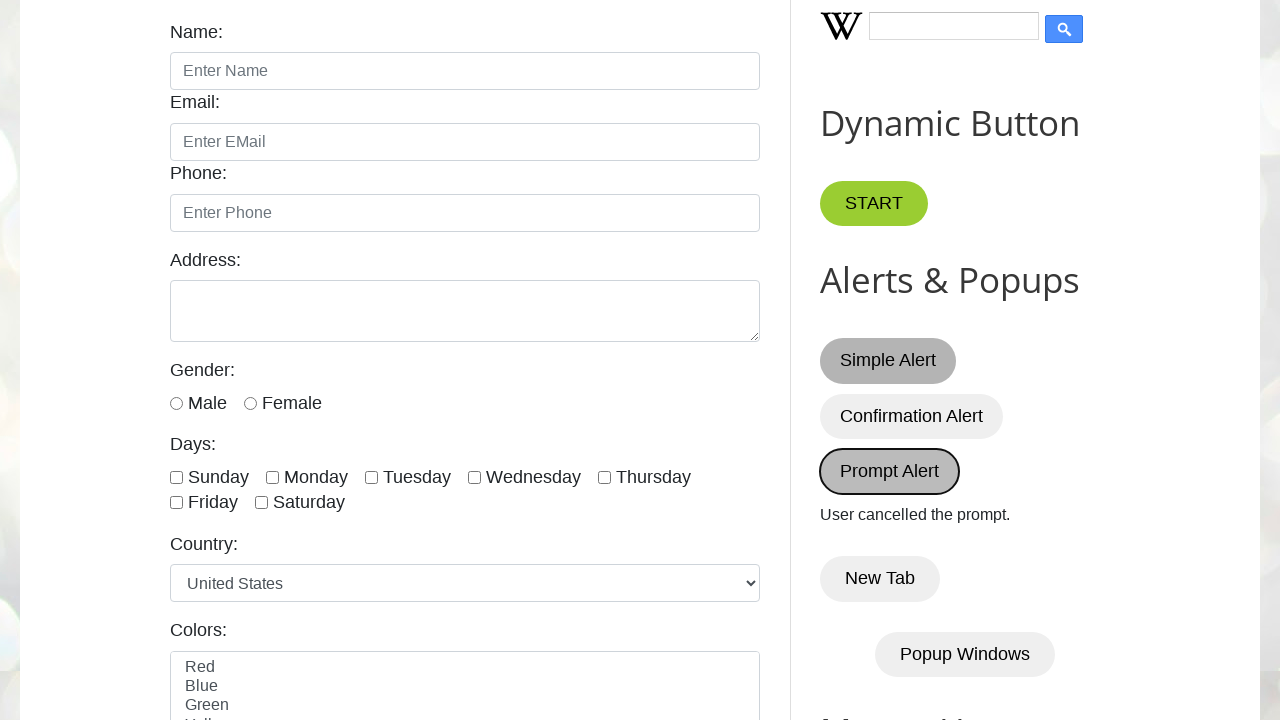

Set up dialog handler to accept prompt alert with text 'Shreshta'
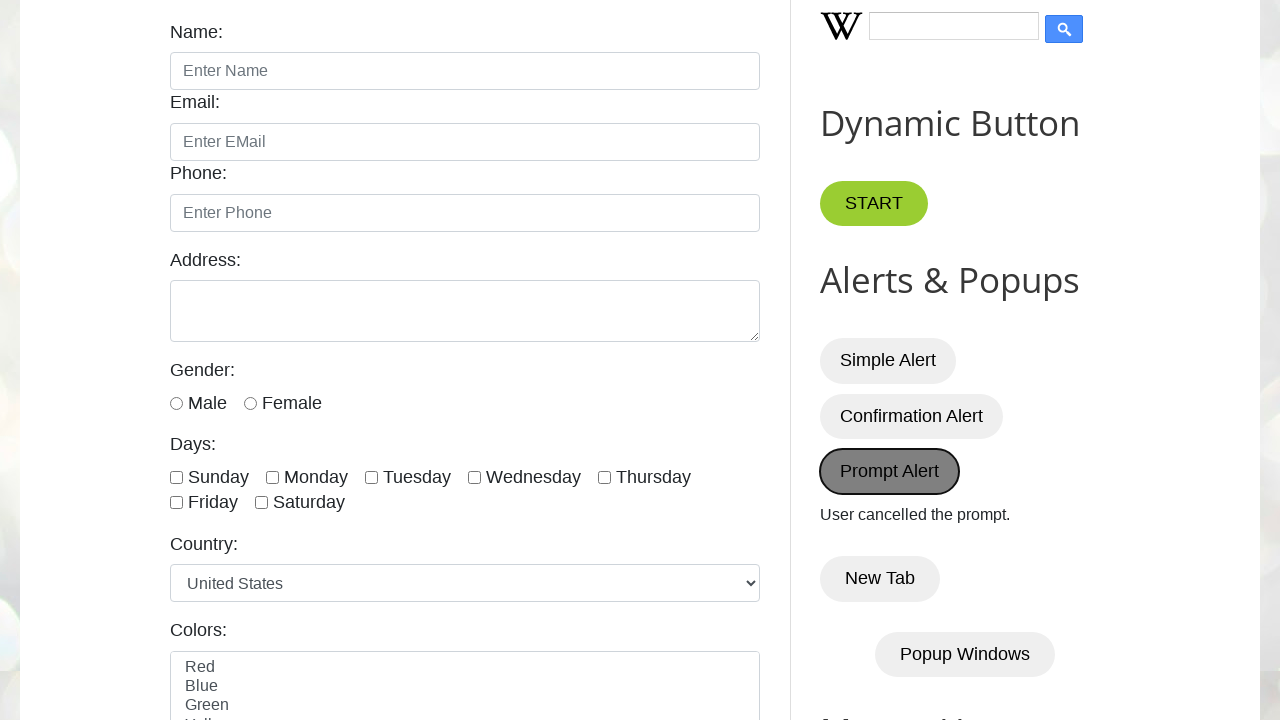

Verified result text is displayed by waiting for #demo element
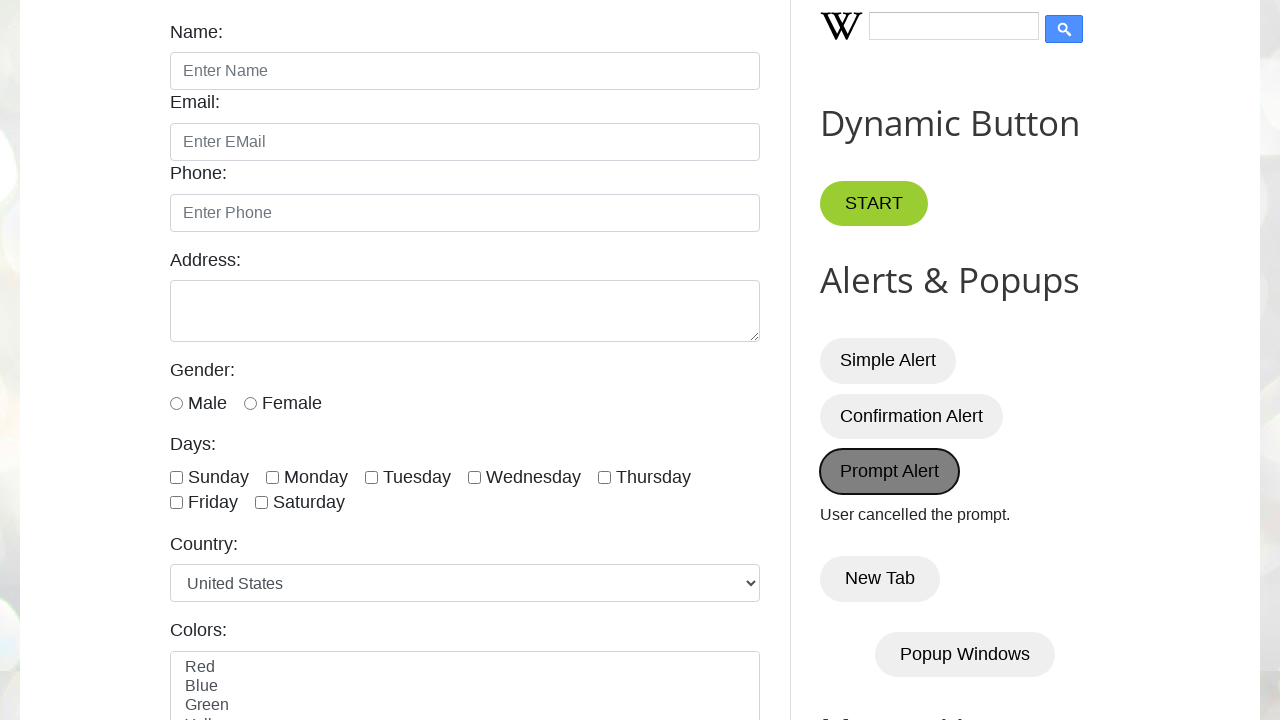

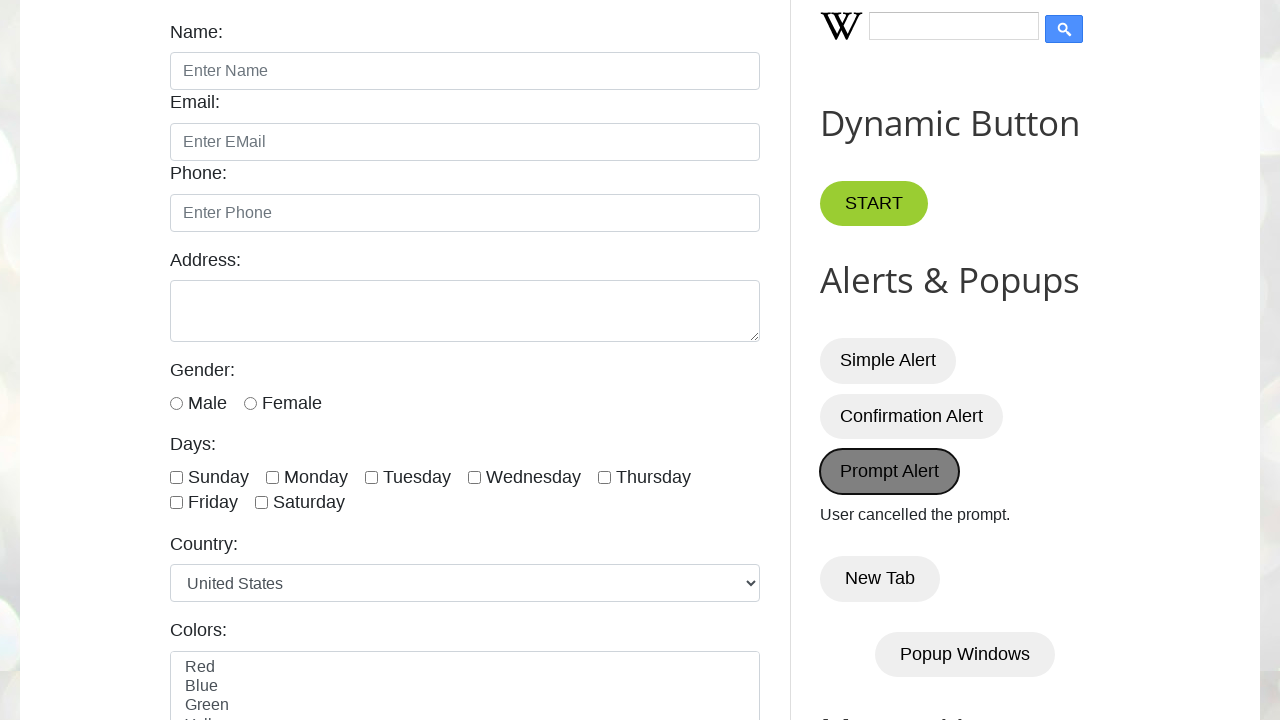